Tests JavaScript confirm dialog by clicking a button to trigger it, dismissing the dialog, and verifying the cancel result message

Starting URL: http://the-internet.herokuapp.com/javascript_alerts

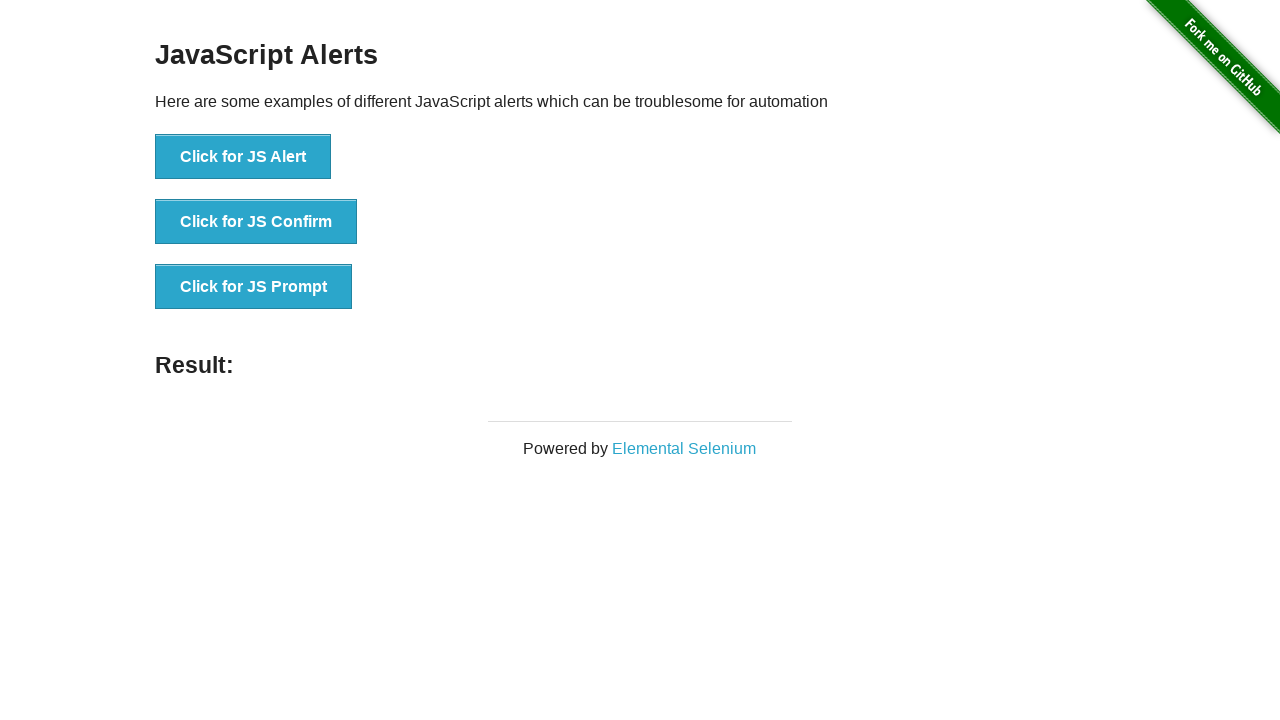

Set up dialog handler to dismiss confirm dialog
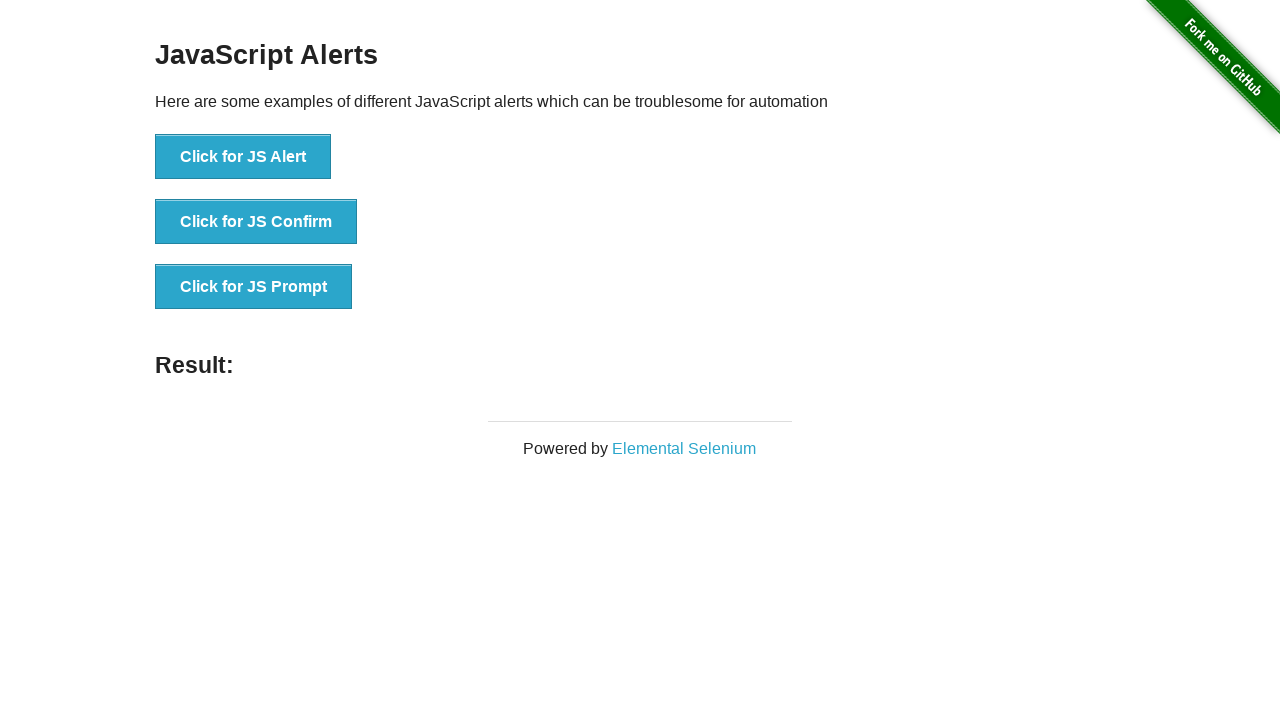

Clicked button to trigger JavaScript confirm dialog at (256, 222) on xpath=//button[@onclick='jsConfirm()']
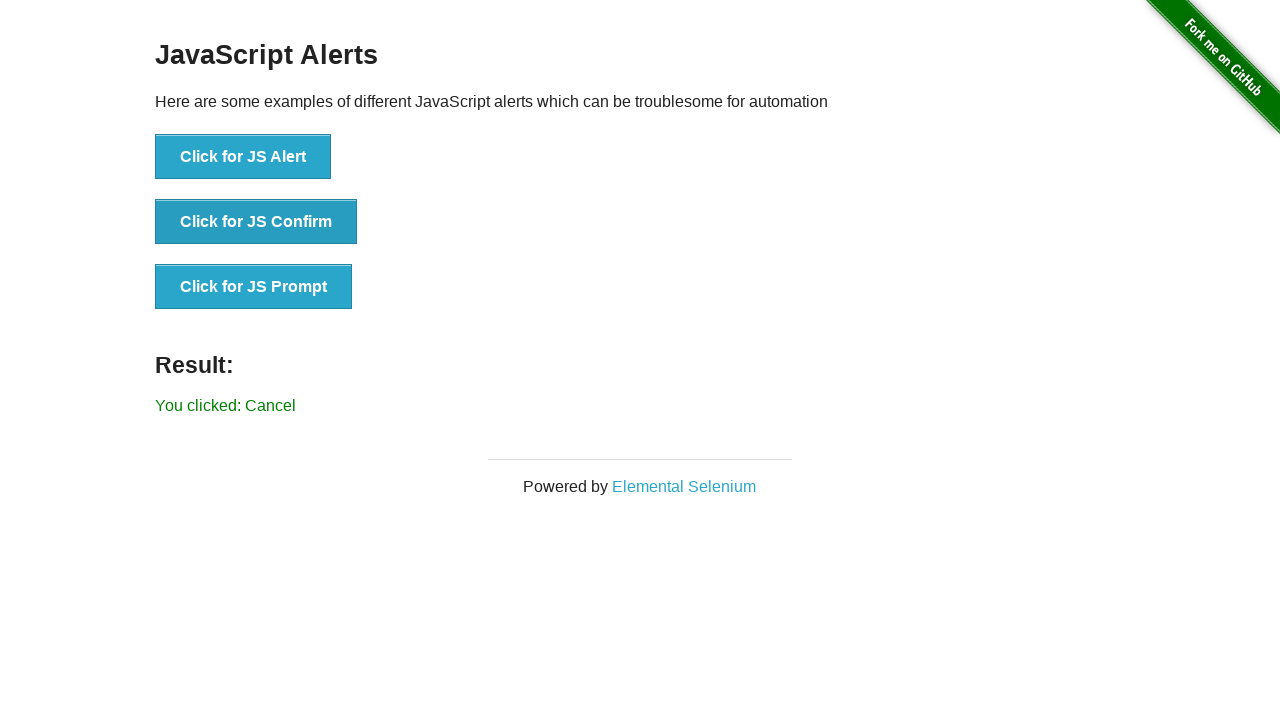

Result message element loaded
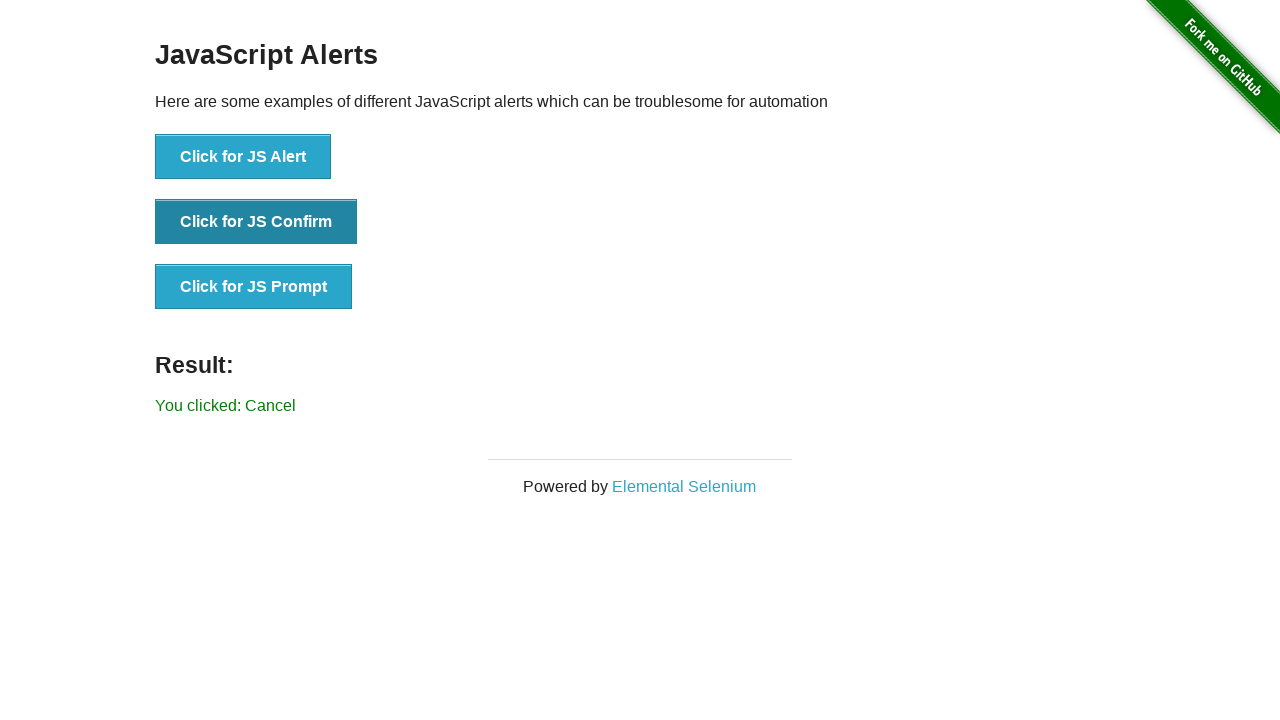

Retrieved result text from page
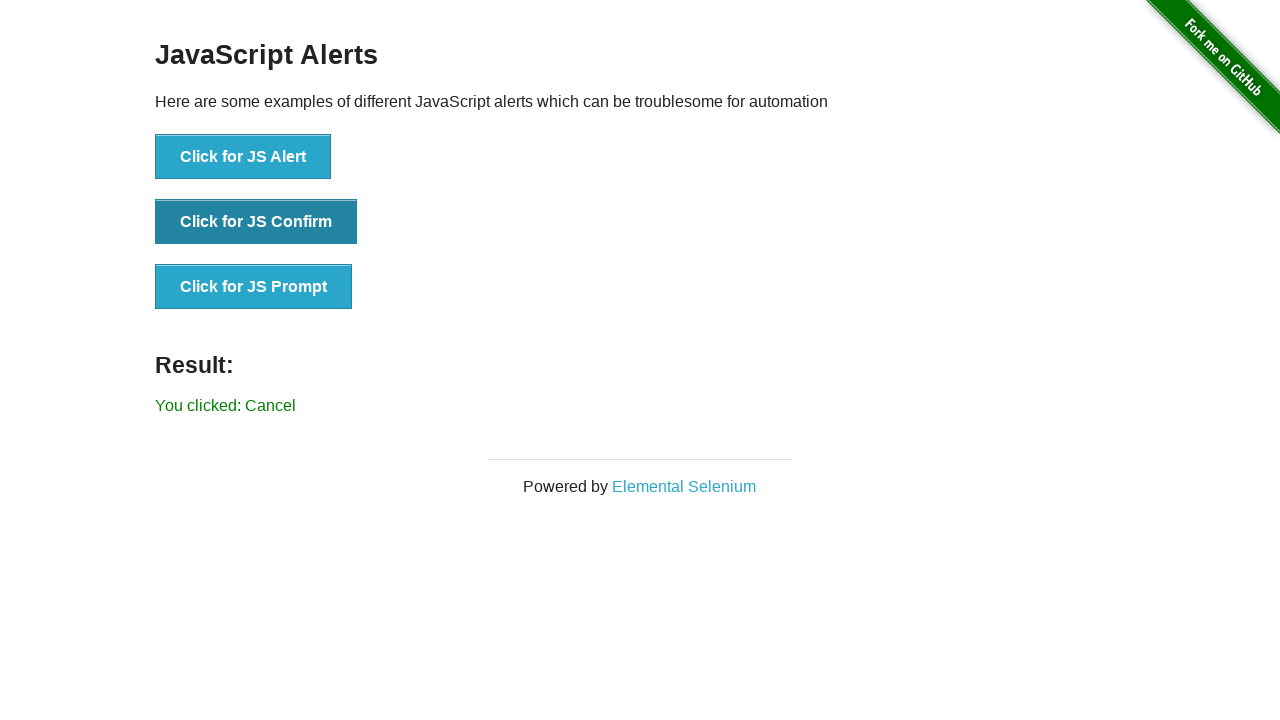

Verified cancel result message displays correctly
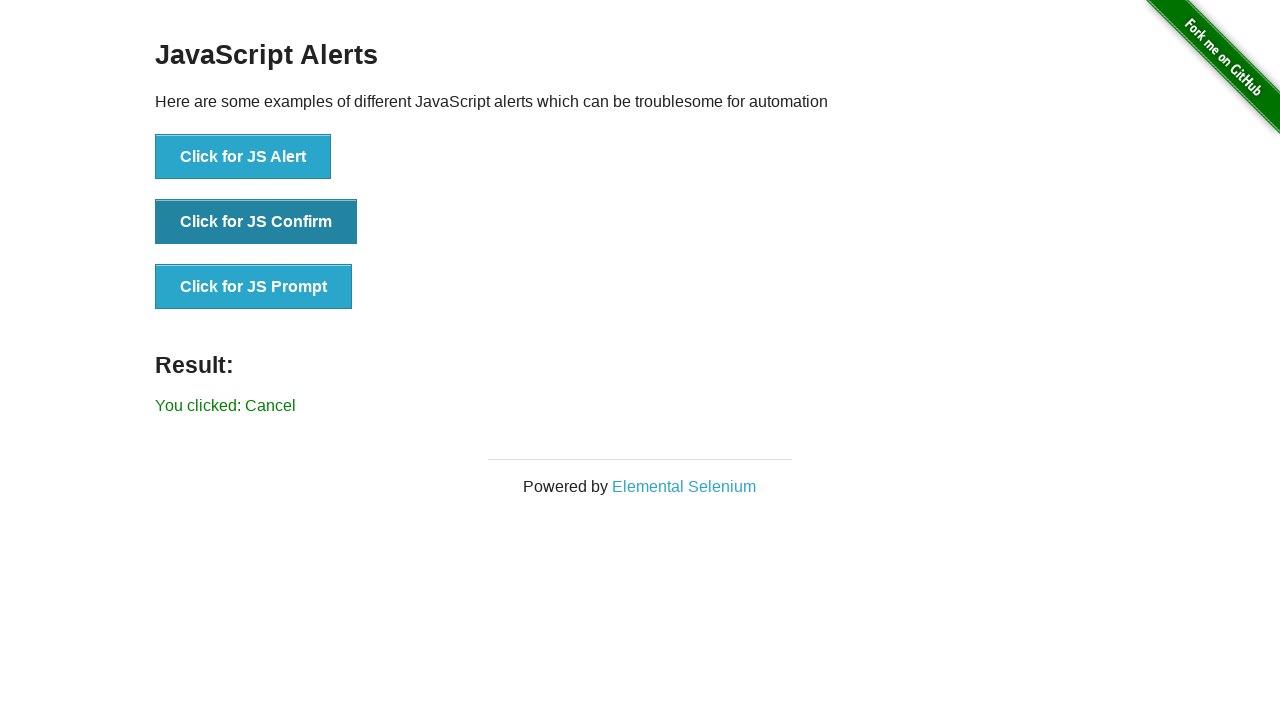

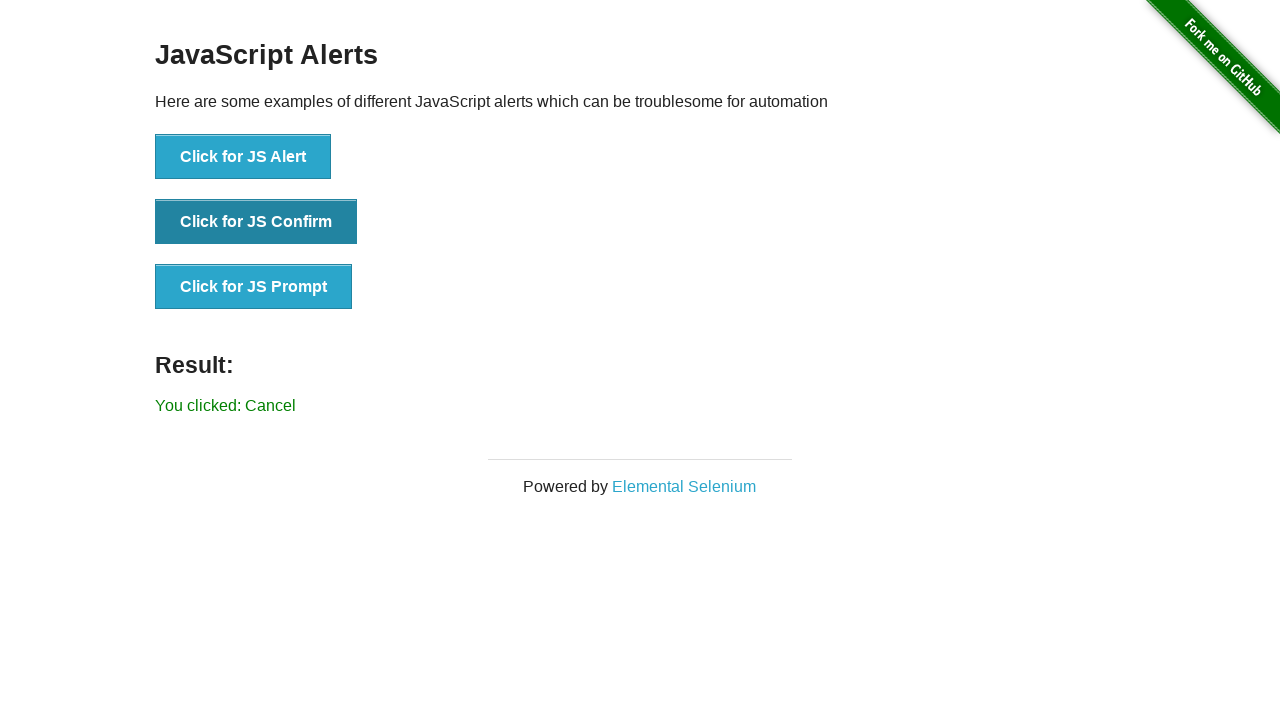